Opens the Walmart homepage and verifies the page loads successfully.

Starting URL: https://www.walmart.com/

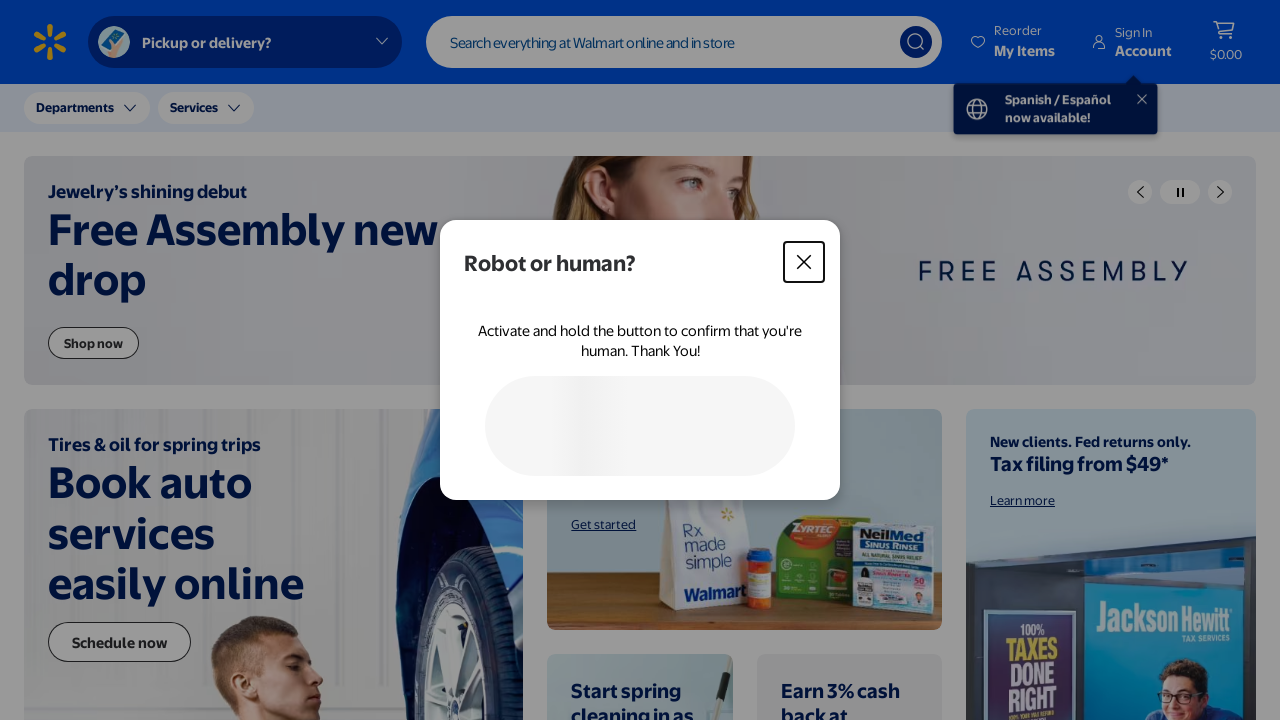

Waited for page DOM content to load
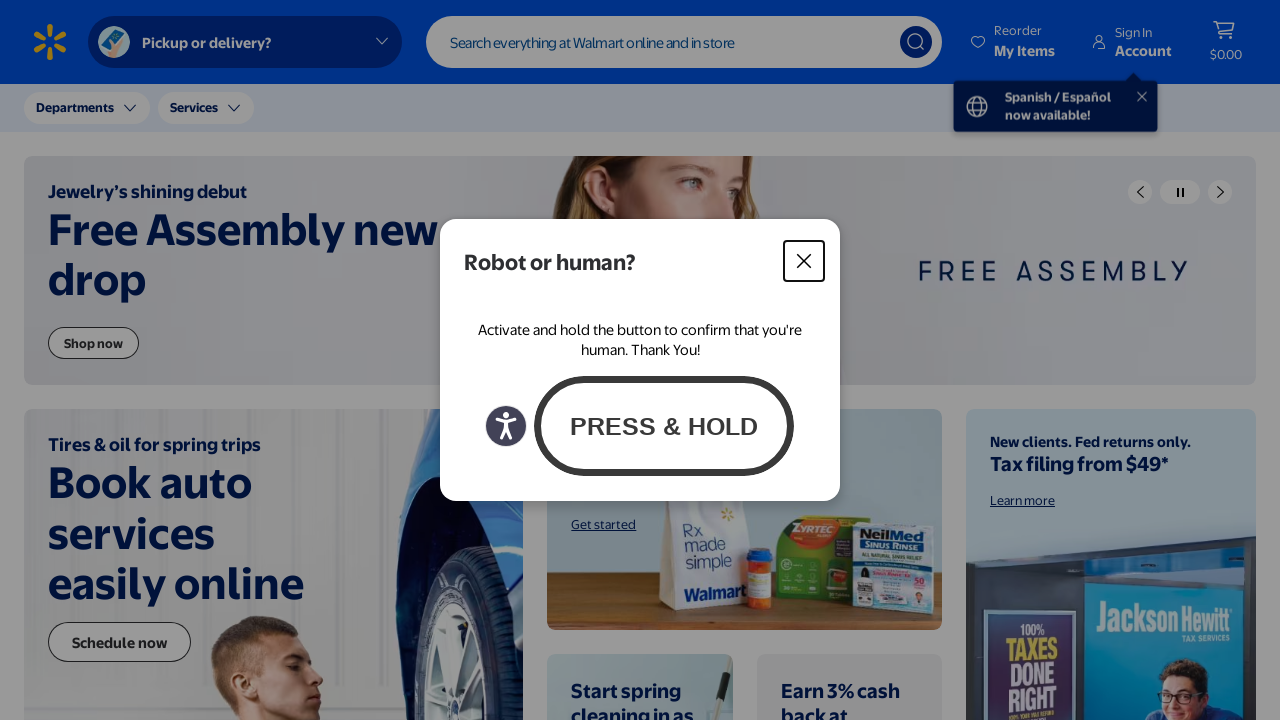

Verified Walmart homepage header element loaded successfully
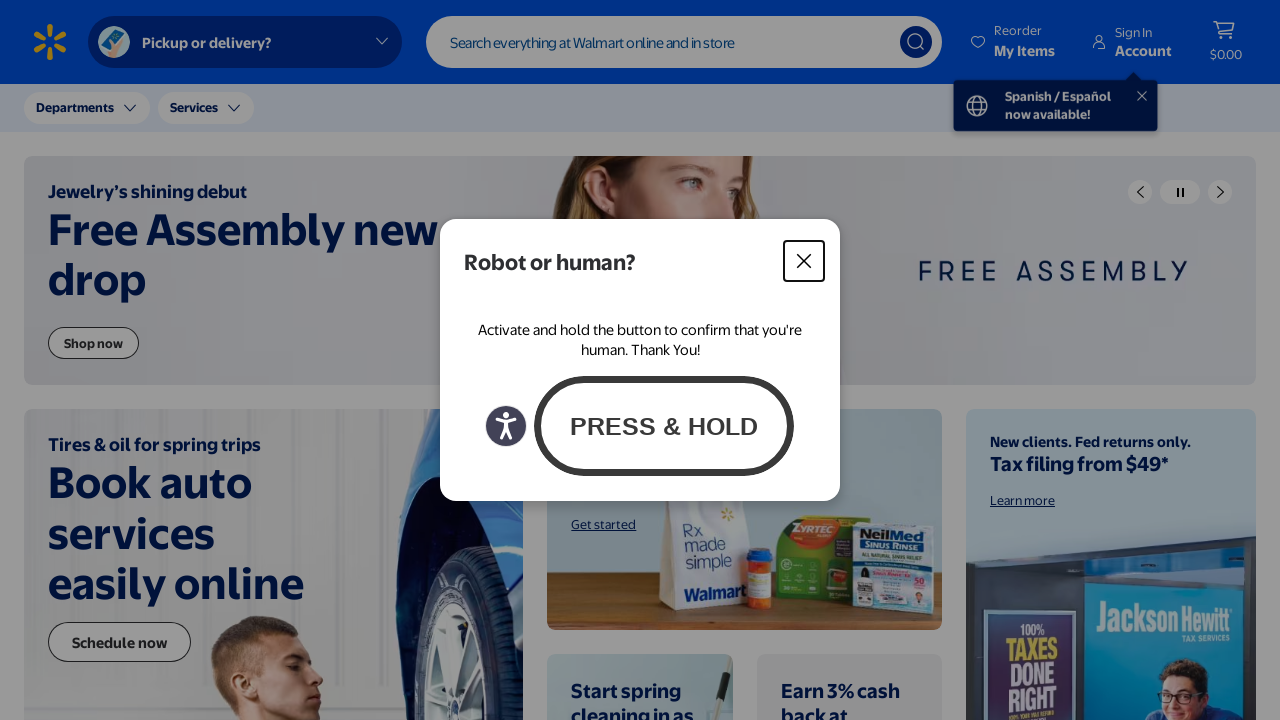

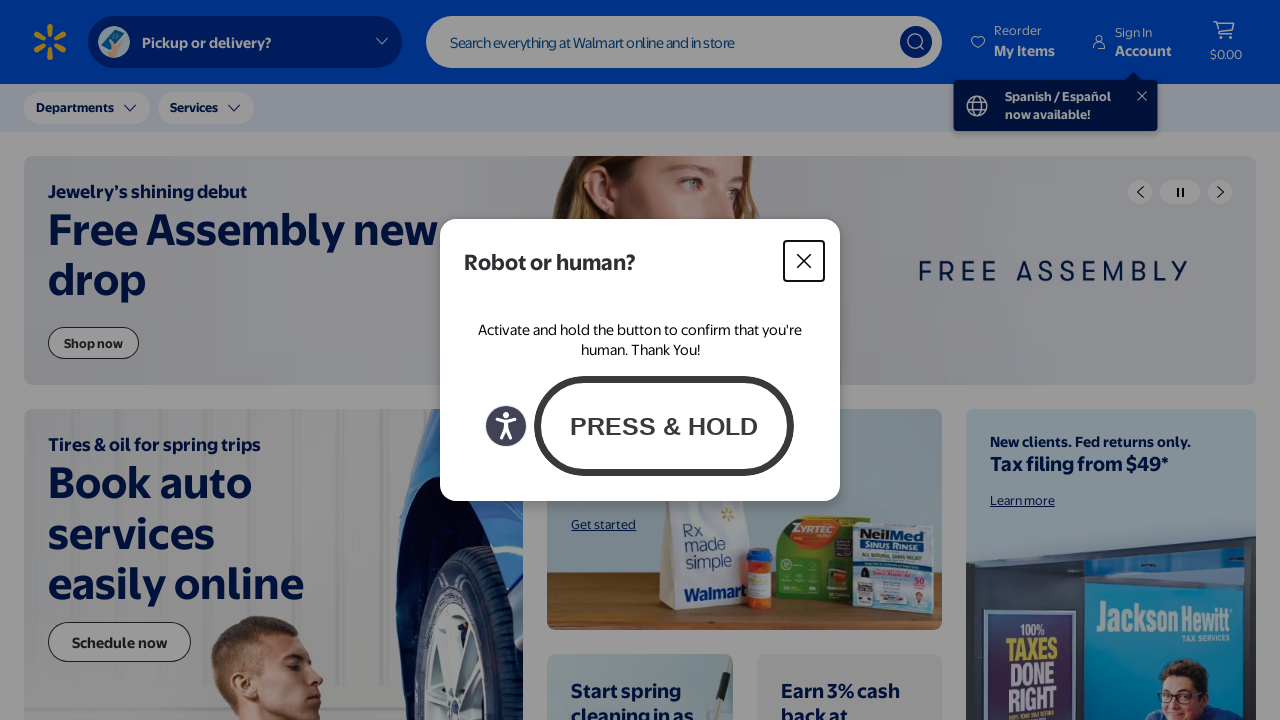